Tests filtering to display only completed todo items

Starting URL: https://demo.playwright.dev/todomvc

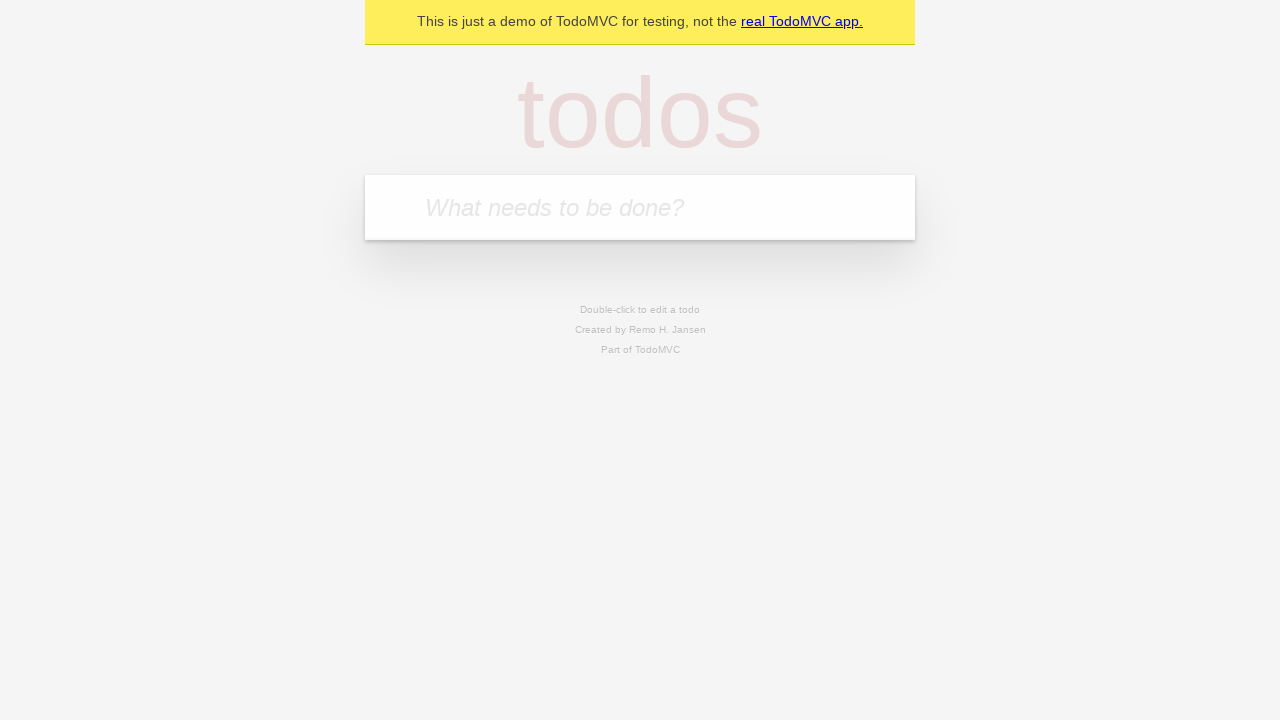

Filled todo input with 'buy some cheese' on internal:attr=[placeholder="What needs to be done?"i]
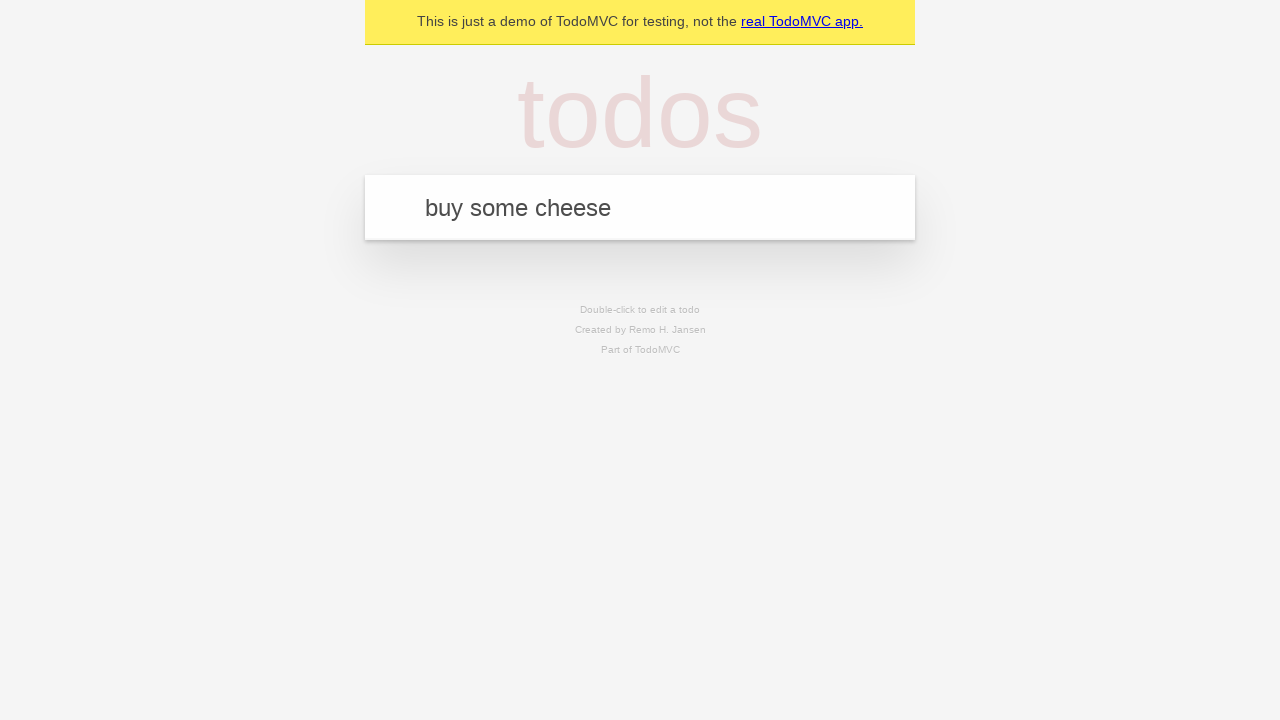

Pressed Enter to add first todo item on internal:attr=[placeholder="What needs to be done?"i]
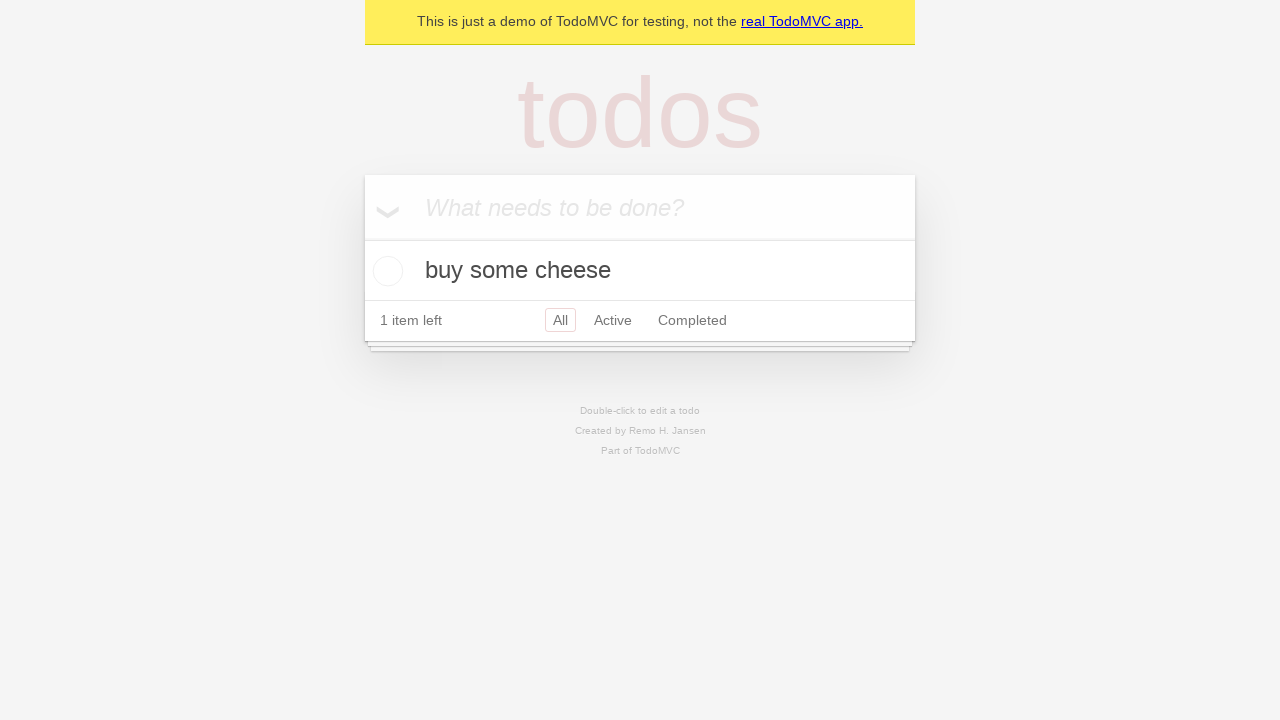

Filled todo input with 'feed the cat' on internal:attr=[placeholder="What needs to be done?"i]
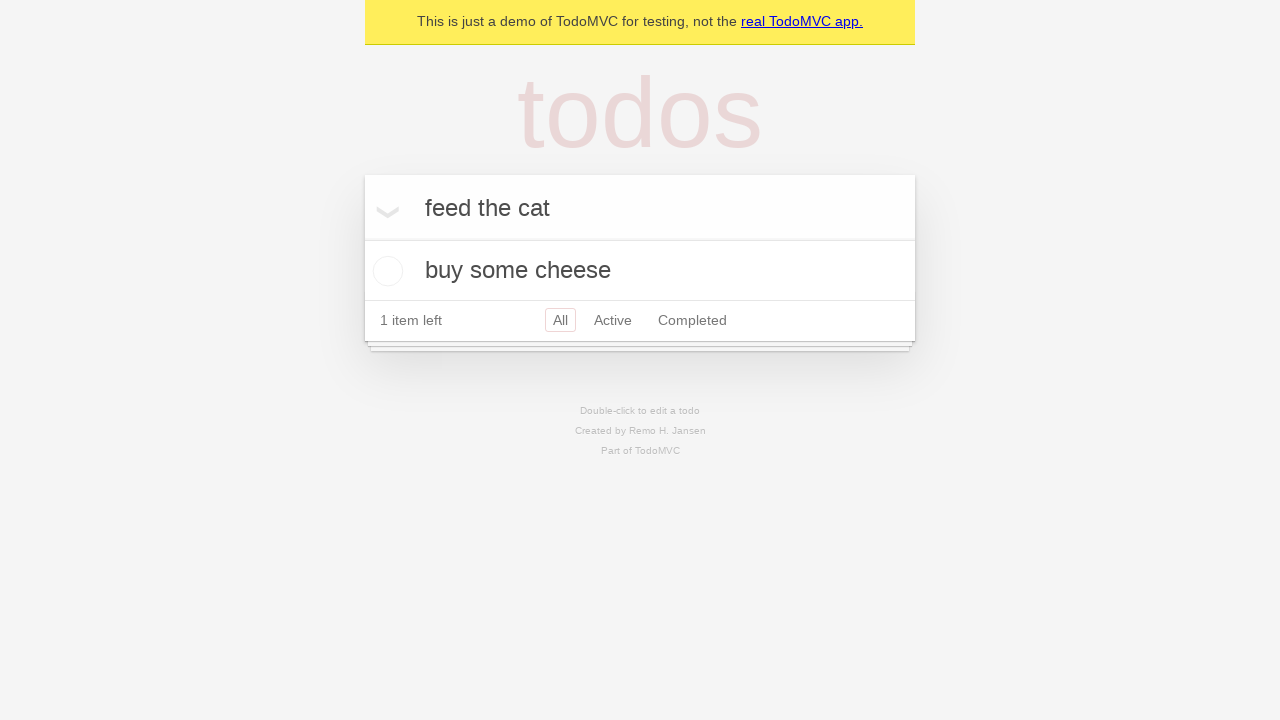

Pressed Enter to add second todo item on internal:attr=[placeholder="What needs to be done?"i]
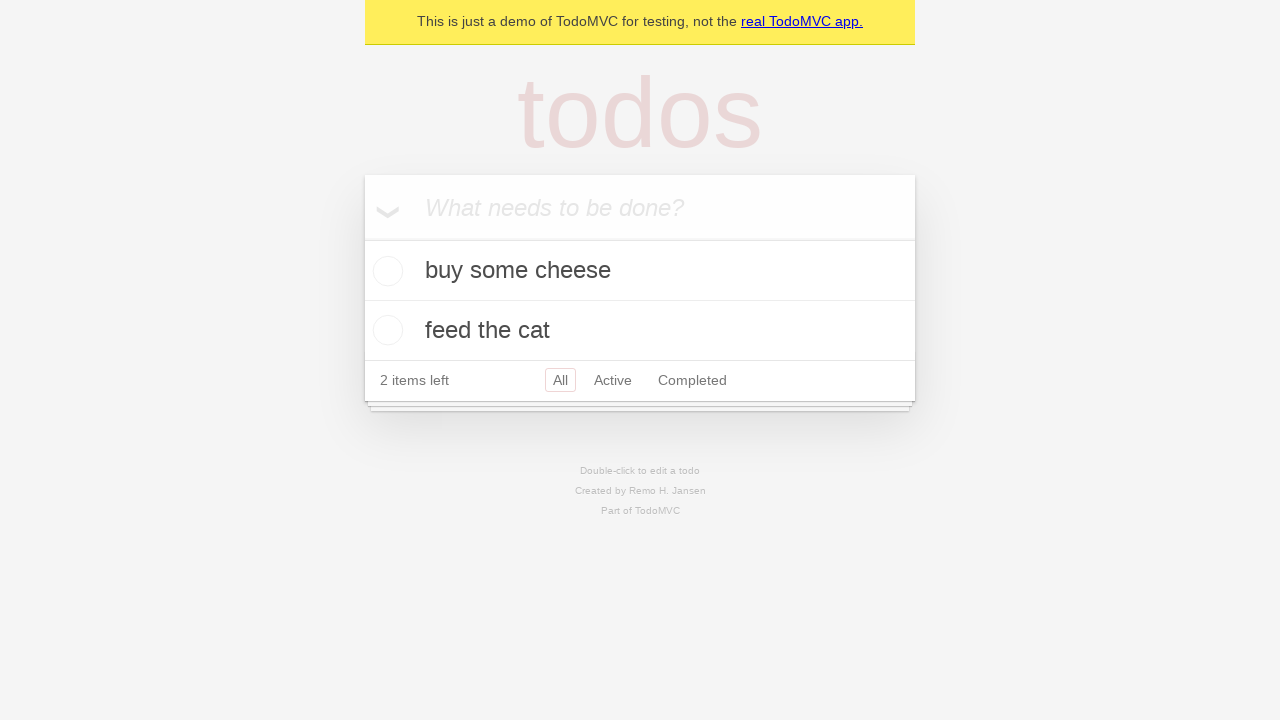

Filled todo input with 'book a doctors appointment' on internal:attr=[placeholder="What needs to be done?"i]
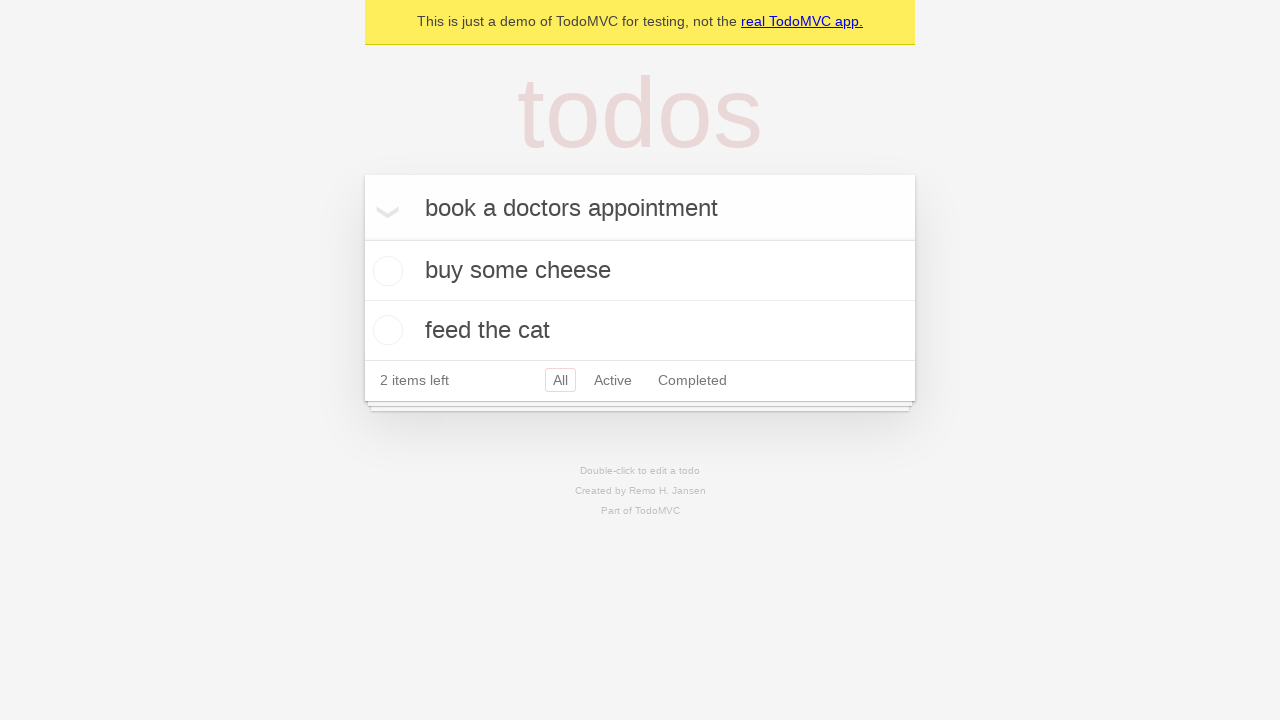

Pressed Enter to add third todo item on internal:attr=[placeholder="What needs to be done?"i]
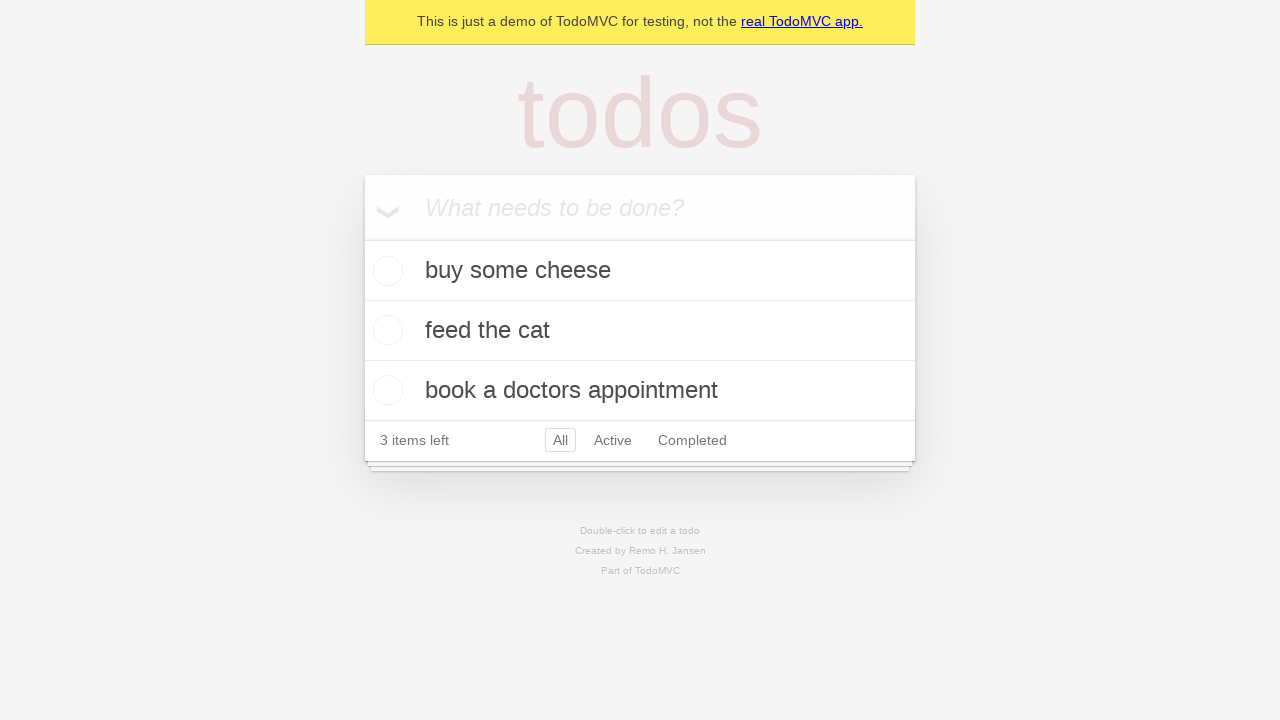

Checked the second todo item ('feed the cat') as completed at (385, 330) on internal:testid=[data-testid="todo-item"s] >> nth=1 >> internal:role=checkbox
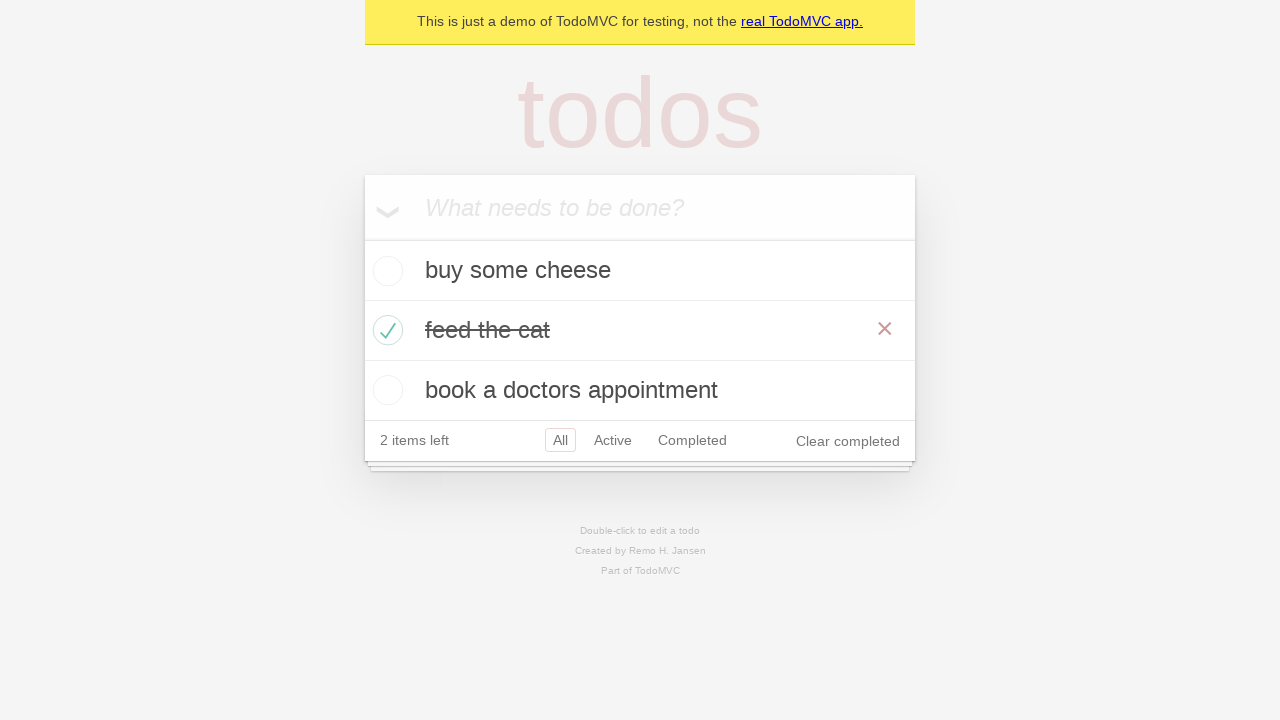

Clicked Completed filter to display only completed items at (692, 440) on internal:role=link[name="Completed"i]
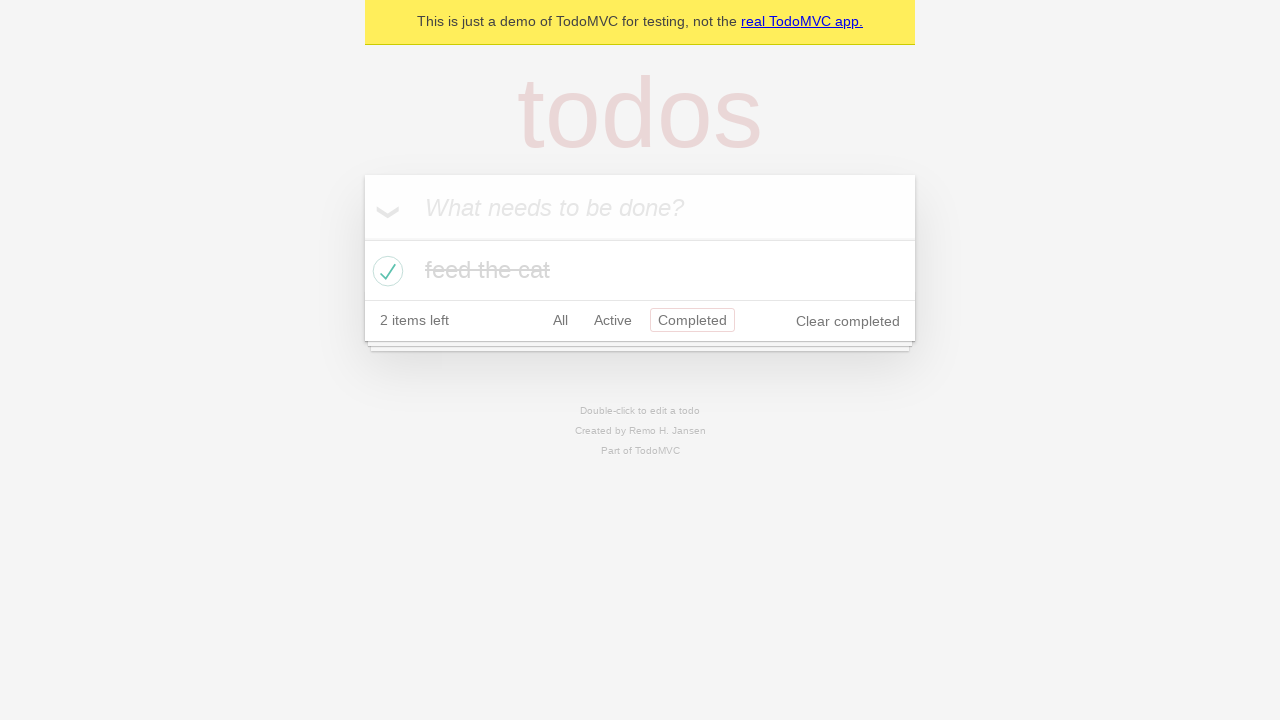

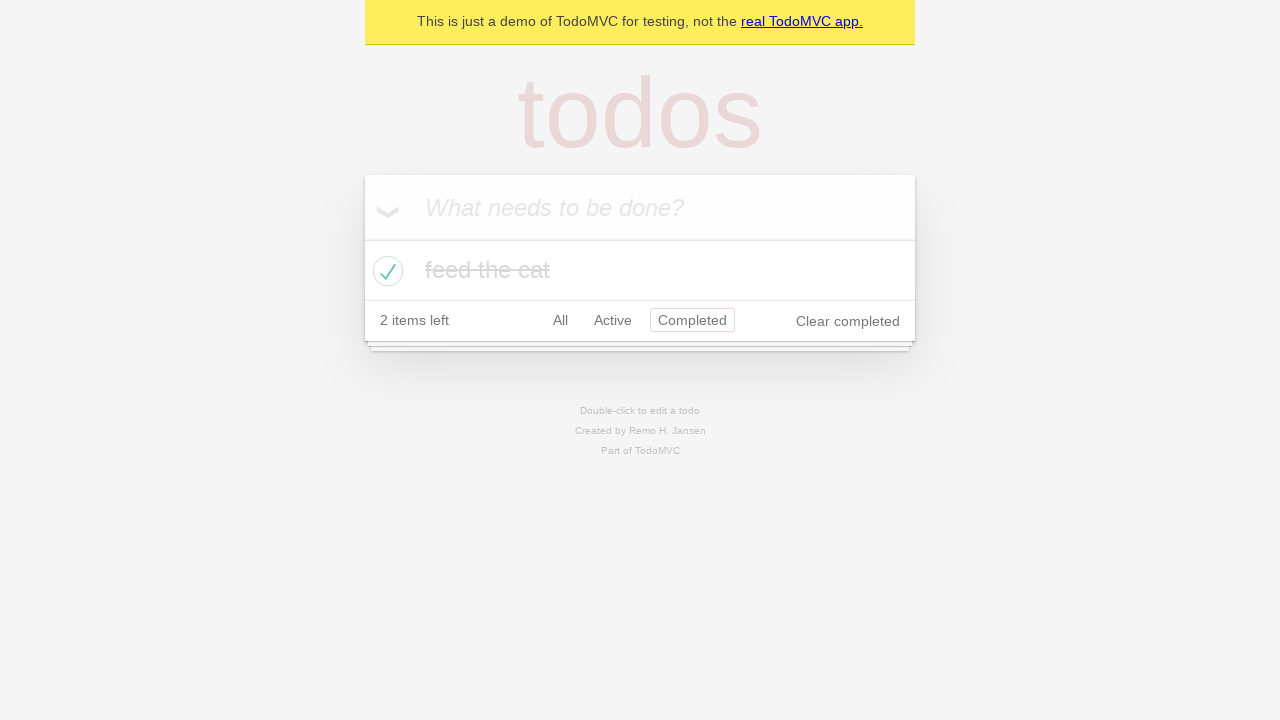